Tests JavaScript alert handling by triggering a simple alert and accepting it

Starting URL: https://v1.training-support.net/selenium/javascript-alerts

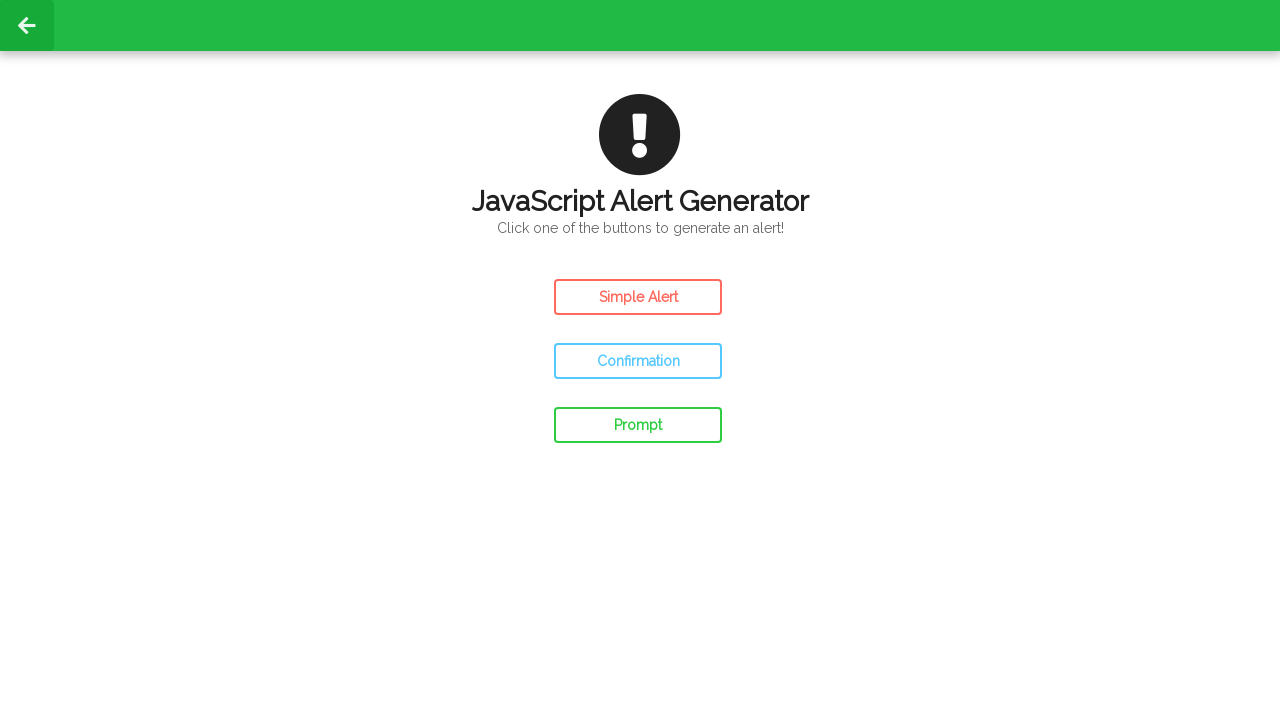

Clicked button to trigger simple alert at (638, 297) on #simple
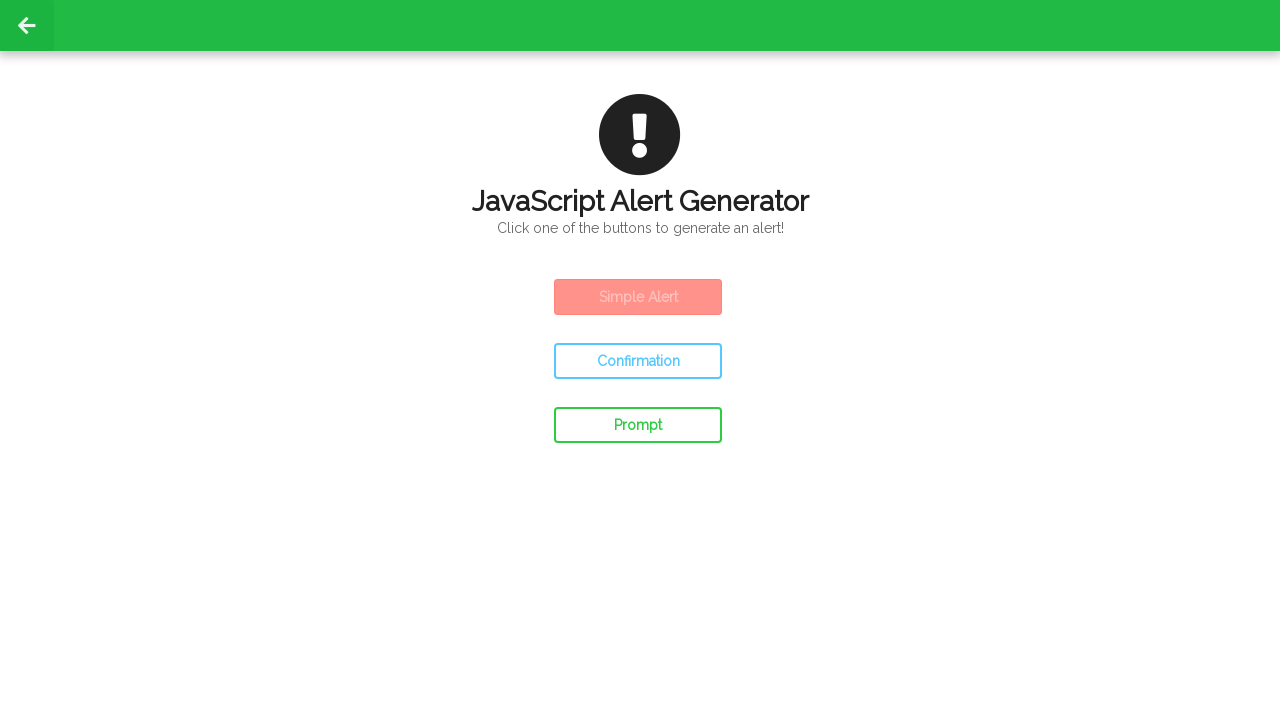

Set up dialog handler to accept alert
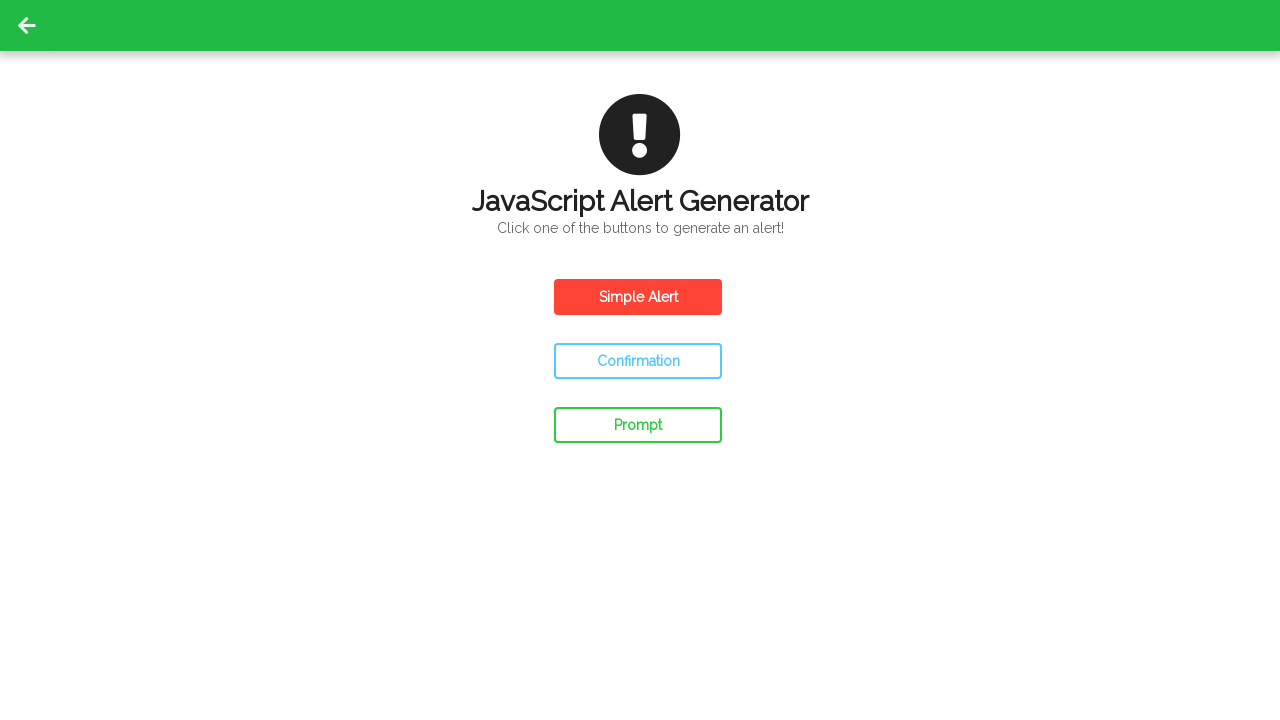

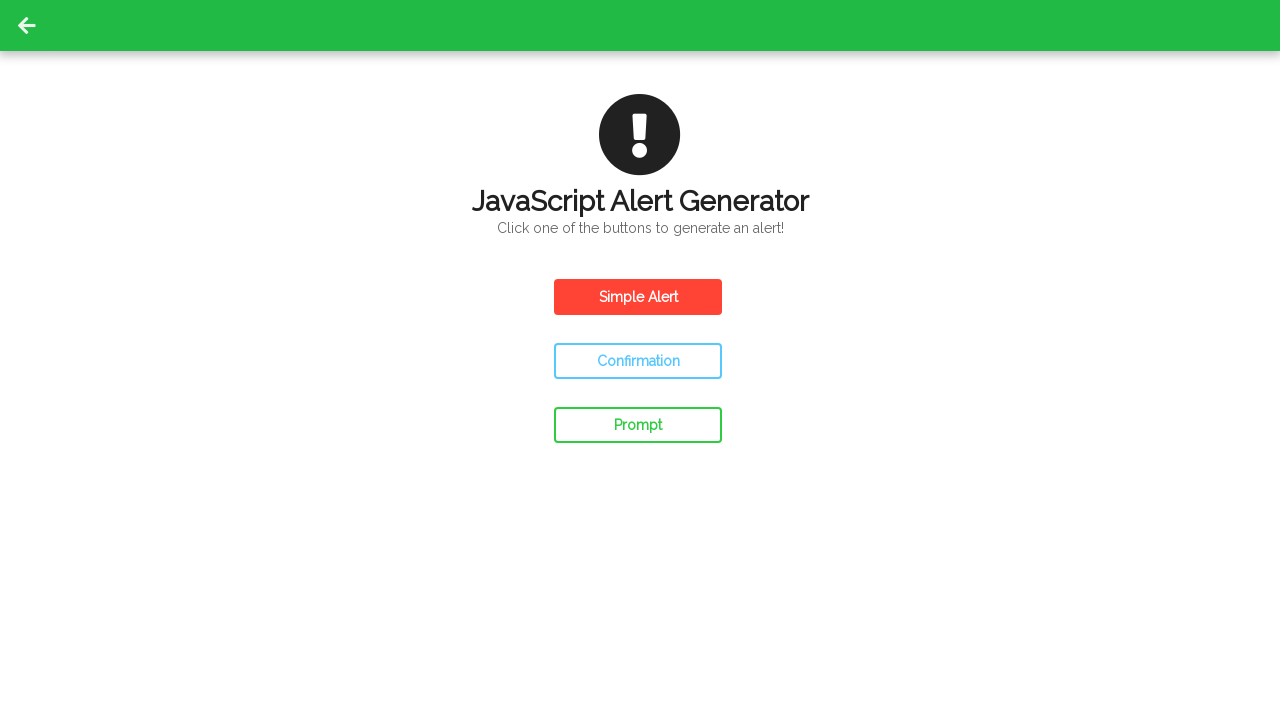